Tests a web calculator by entering two numbers, selecting an addition operator, and verifying the result equals 2

Starting URL: https://juliemr.github.io/protractor-demo/

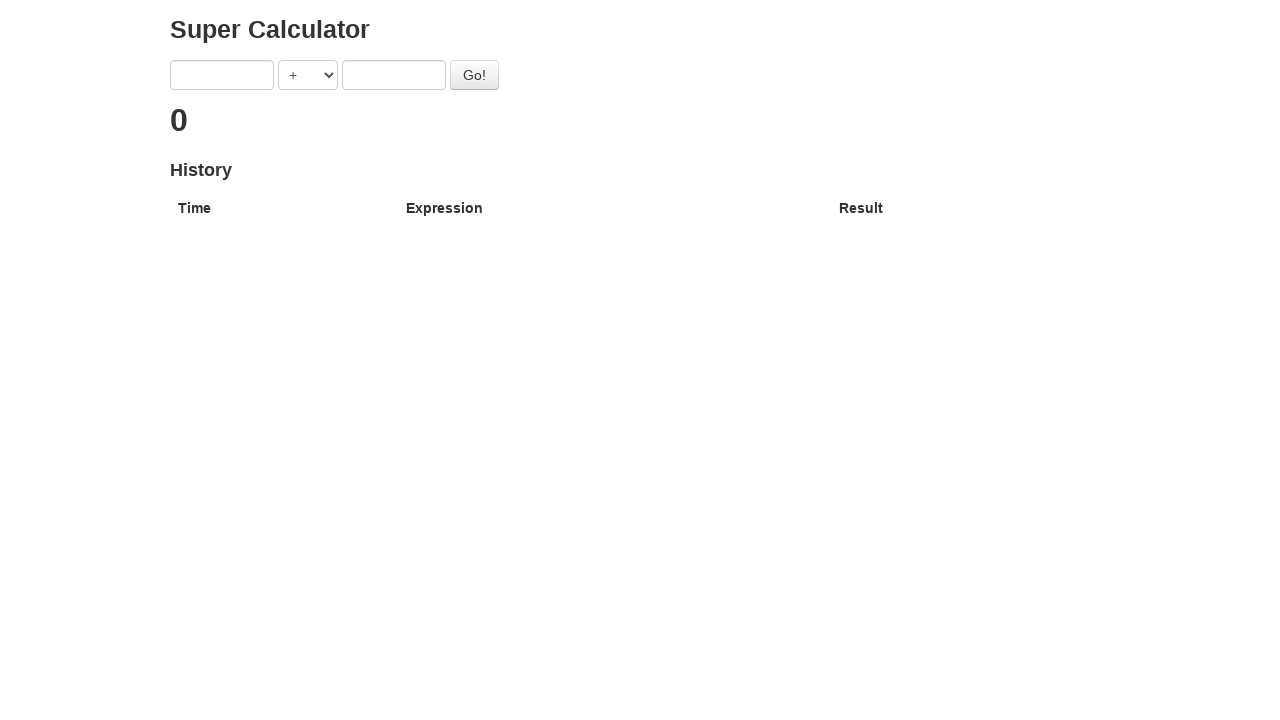

Filled first input field with '1' on input[ng-model='first']
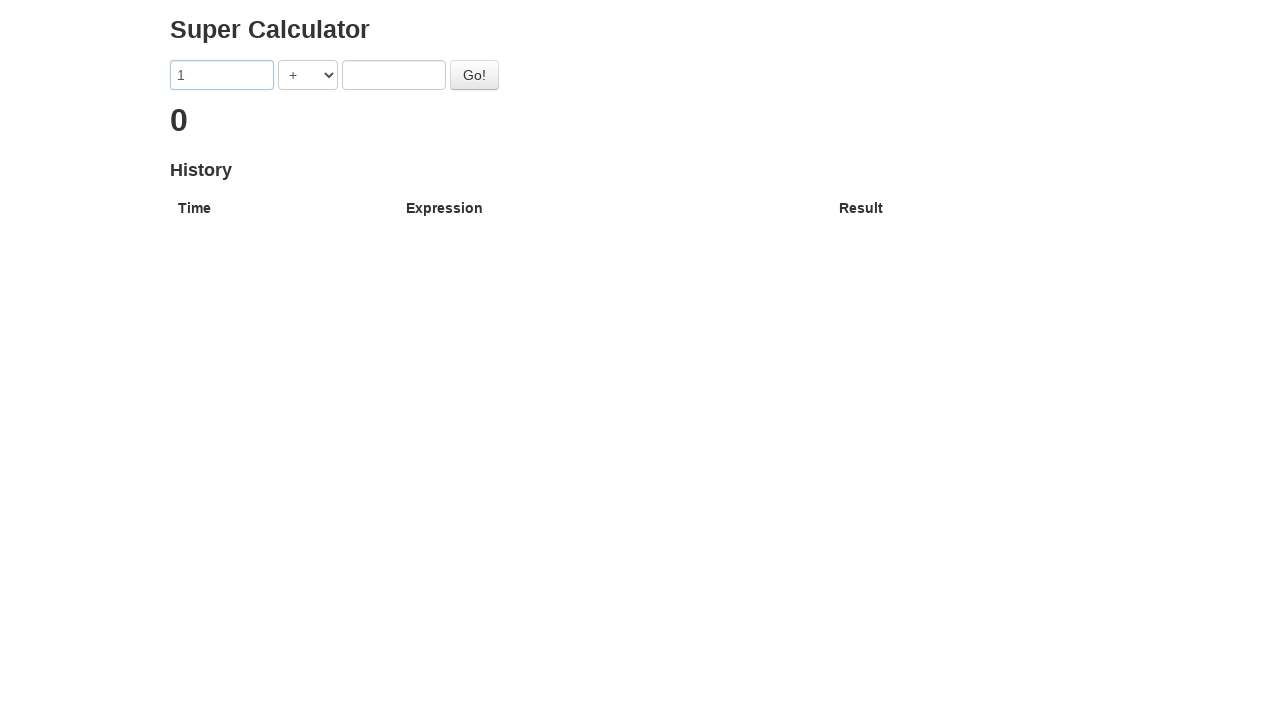

Filled second input field with '1' on input[ng-model='second']
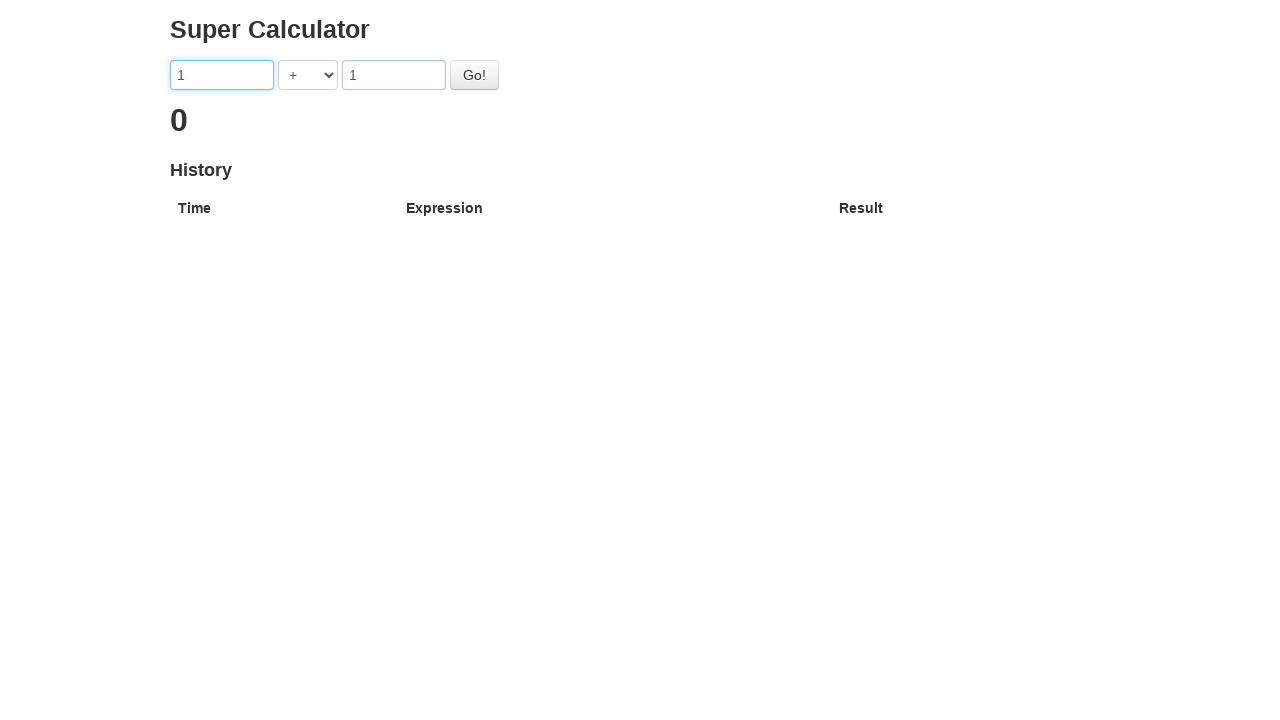

Selected addition operator '+' from dropdown on select
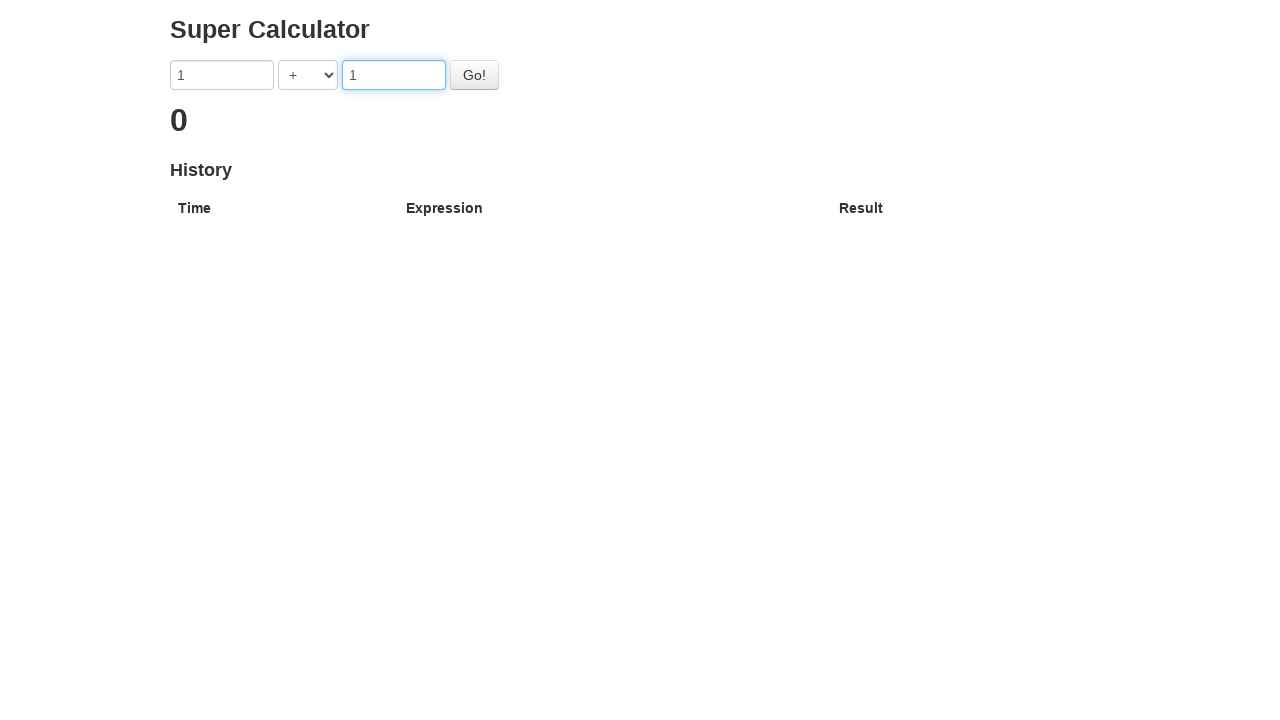

Clicked calculate button at (474, 75) on button
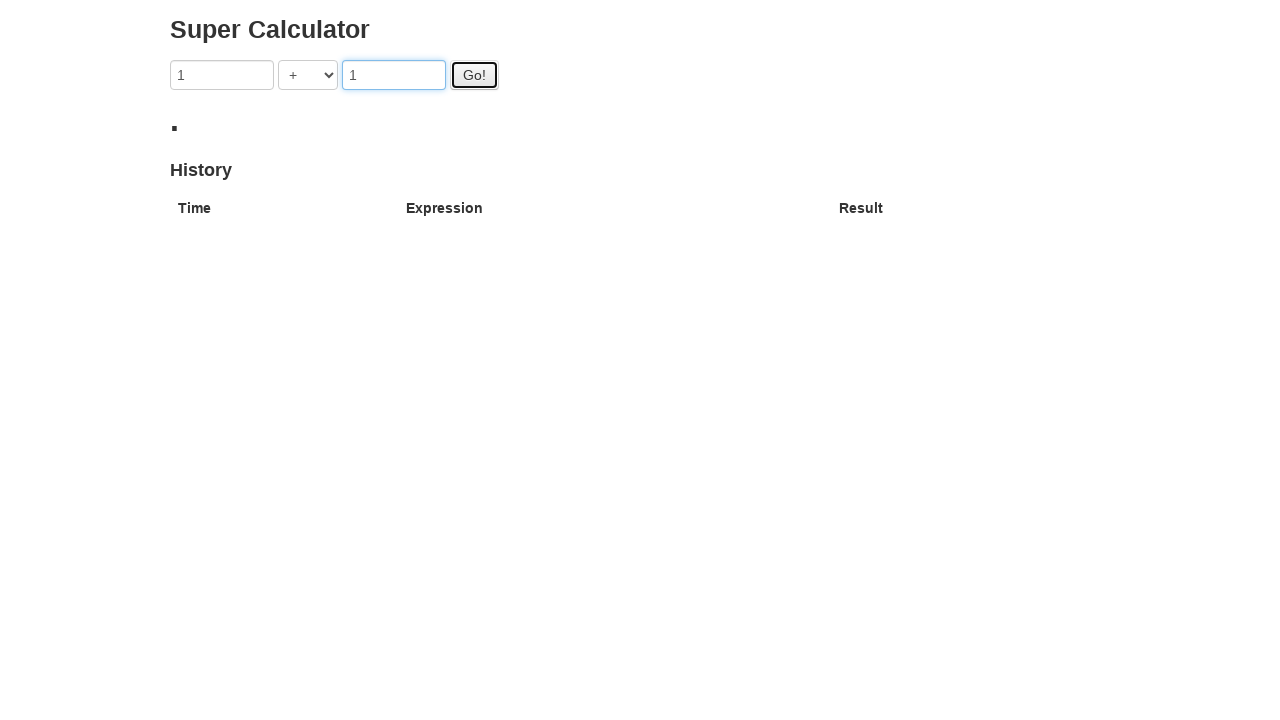

Result '2' appeared on page, verifying calculation is correct
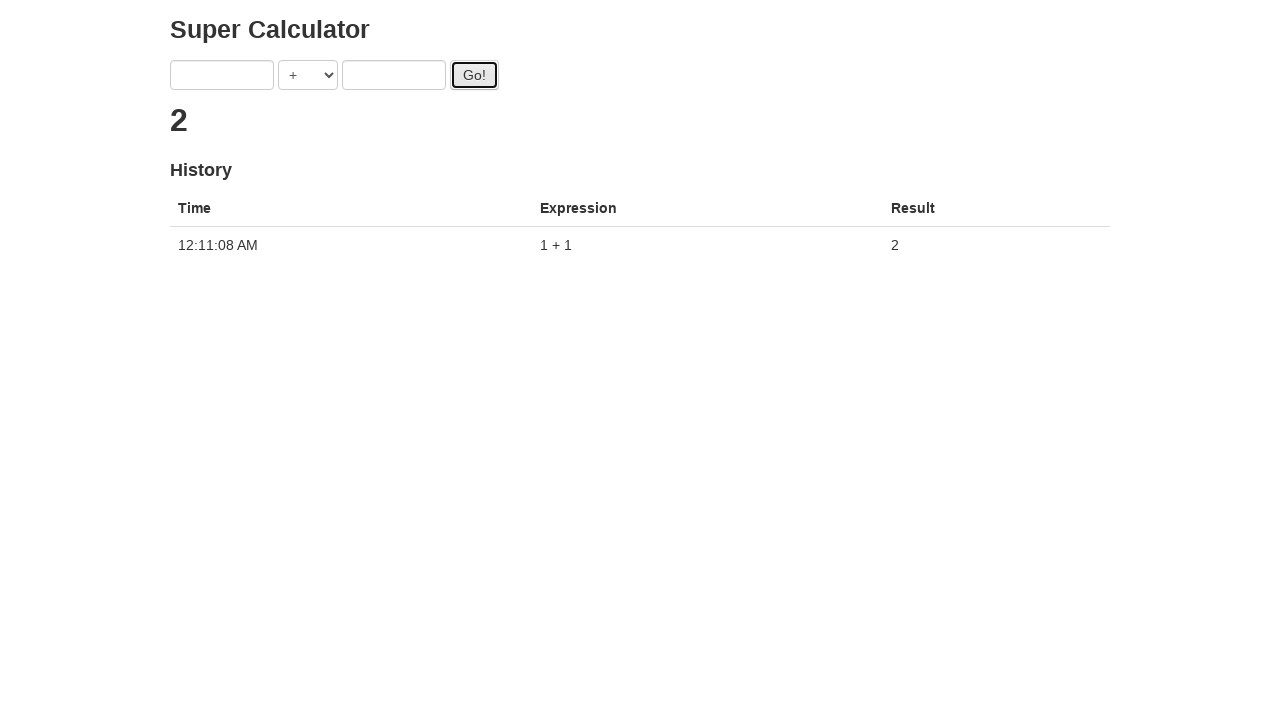

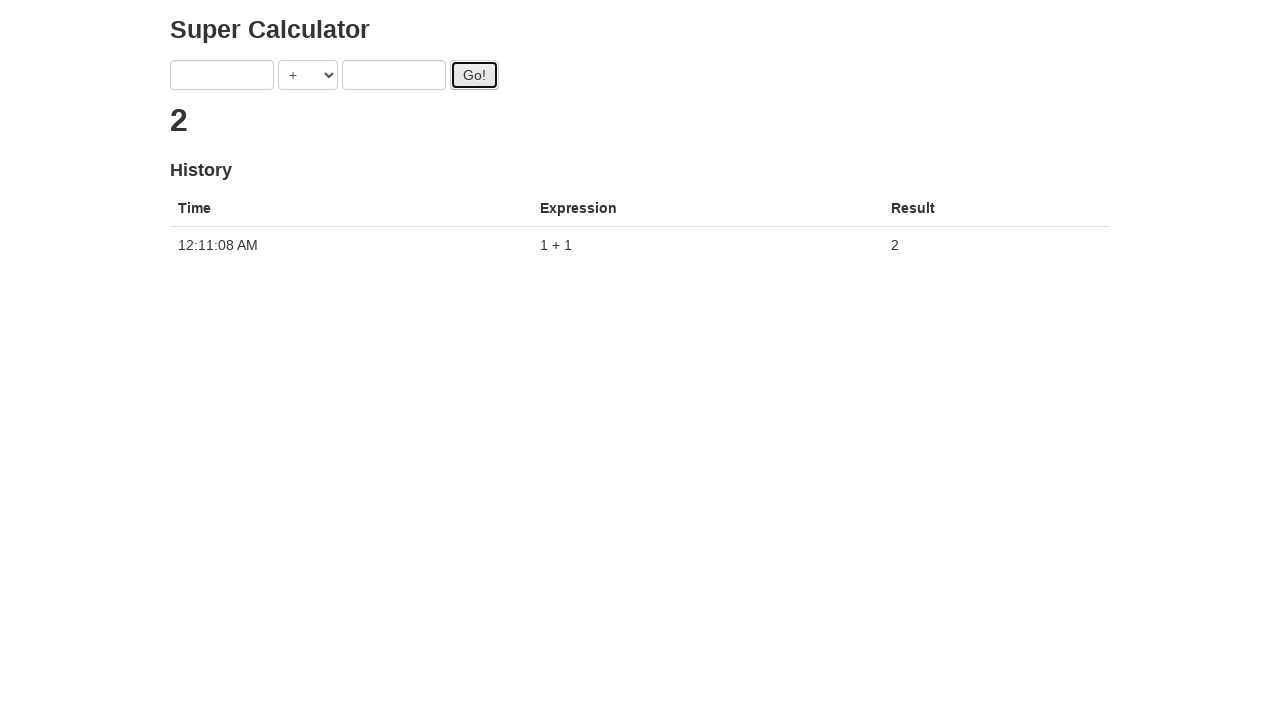